Tests AJAX auto-waiting functionality by clicking a button that triggers an AJAX request, waiting for the success element to appear, and verifying the loaded data text.

Starting URL: http://uitestingplayground.com/ajax

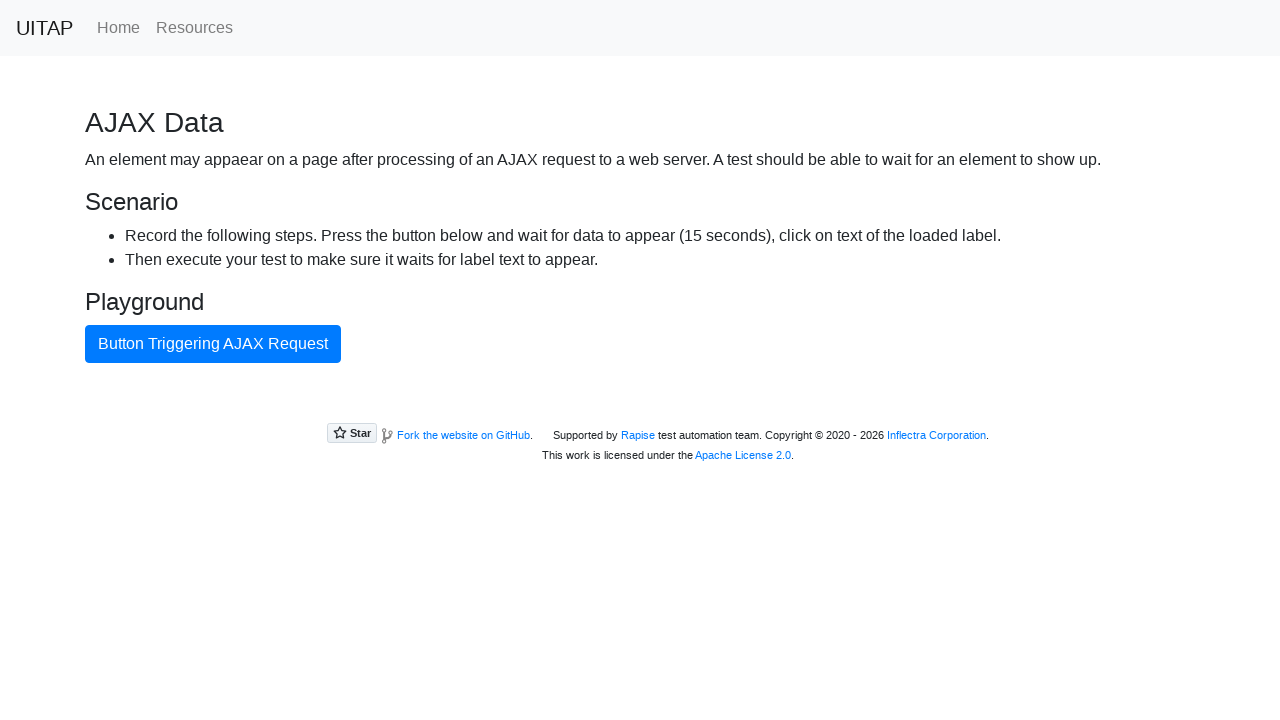

Clicked button triggering AJAX request at (213, 344) on internal:text="Button Triggering AJAX Request"i
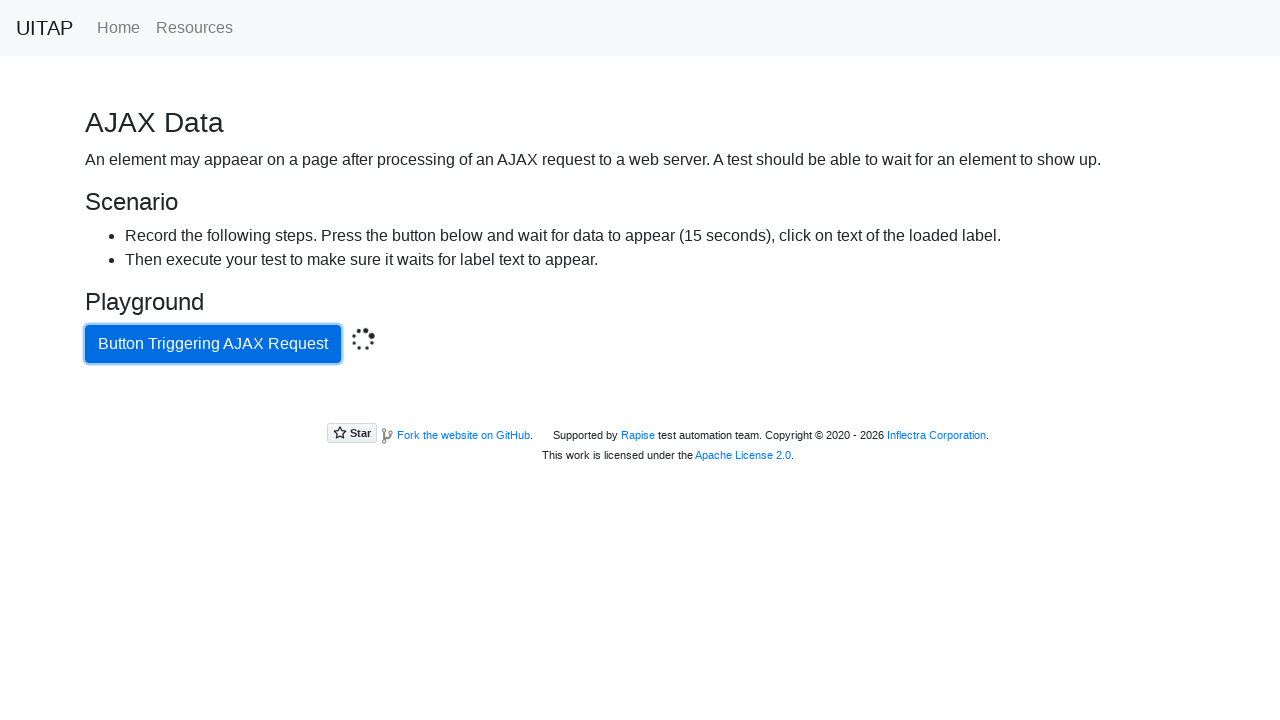

Located success button element
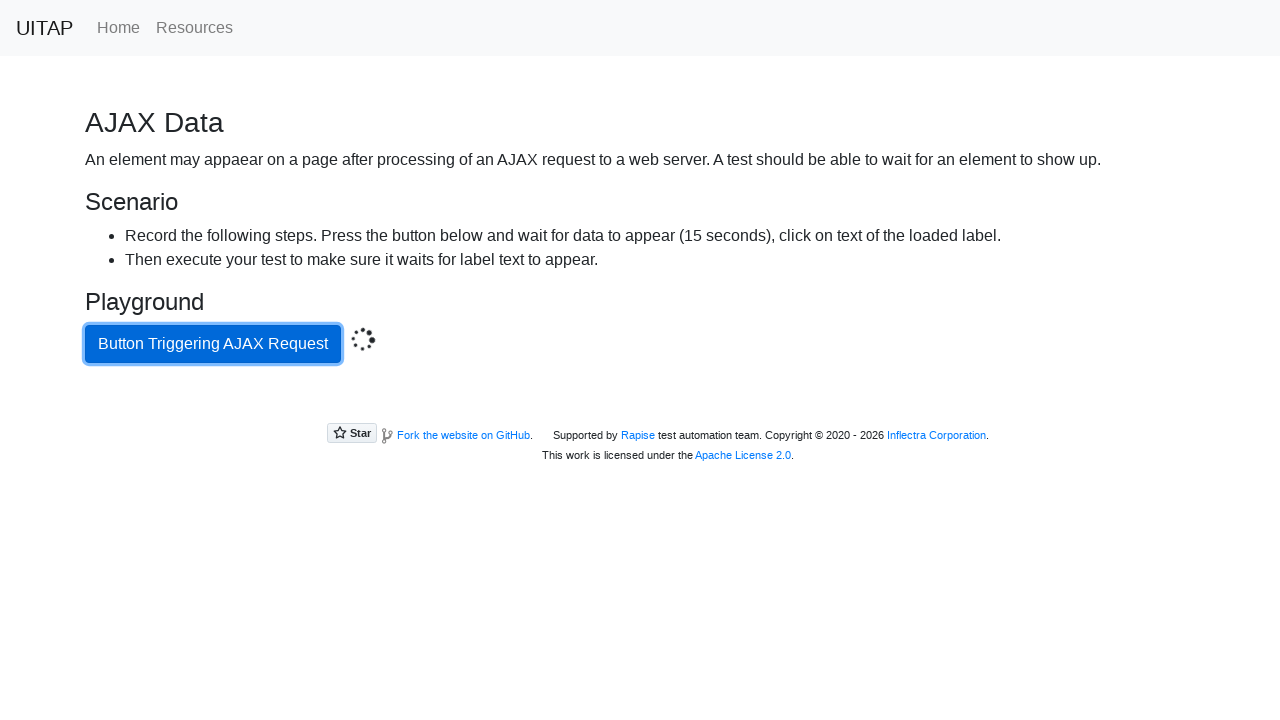

Clicked success button after AJAX completed at (640, 405) on .bg-success
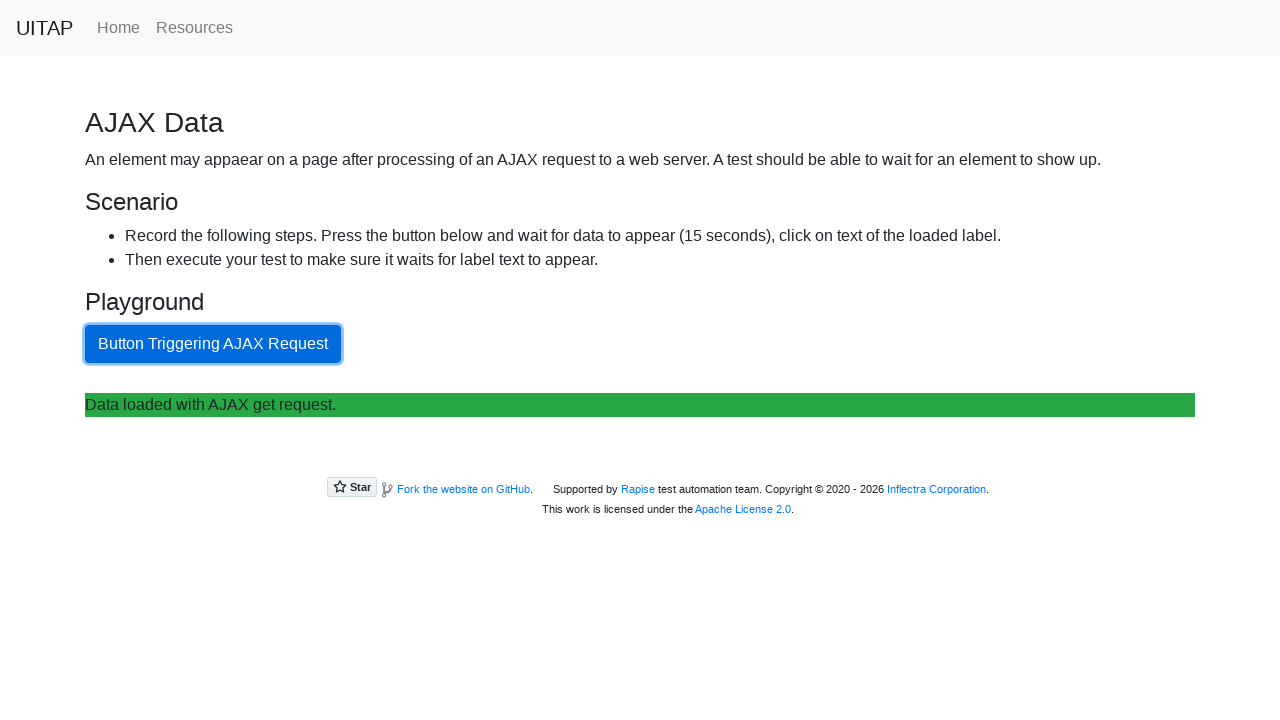

Retrieved success button text content
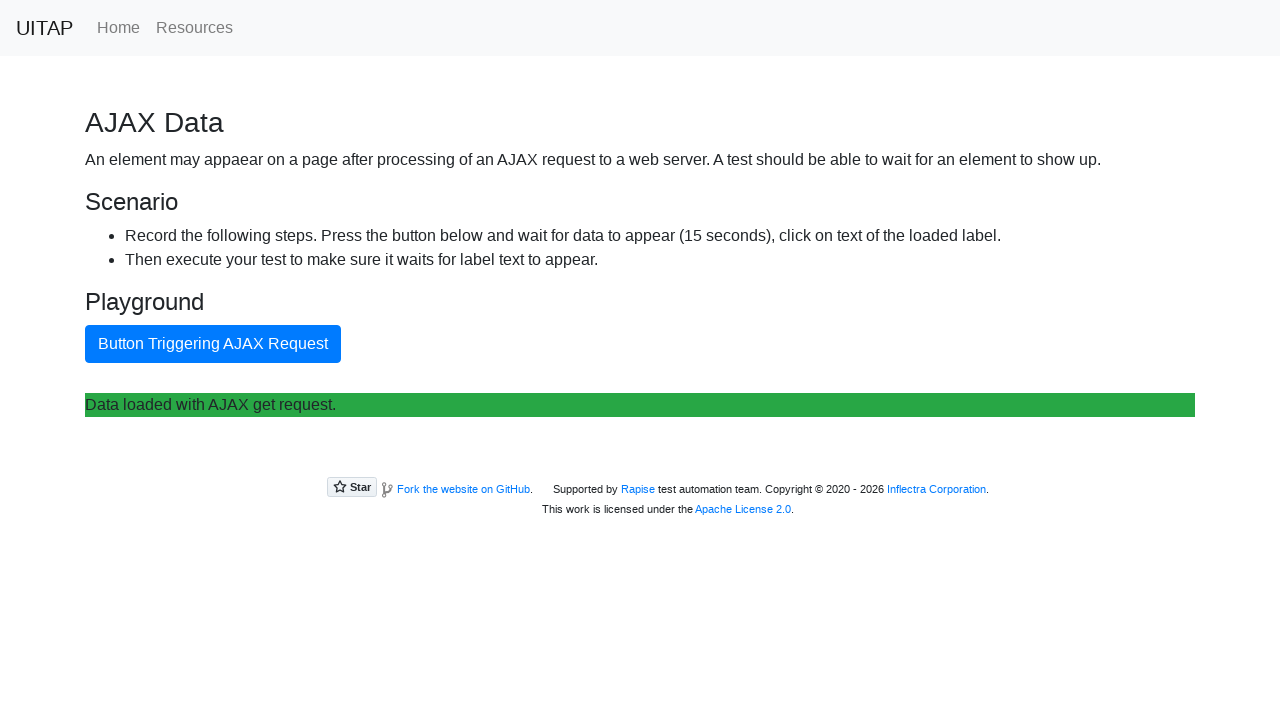

Verified success message contains 'Data loaded with AJAX get request.'
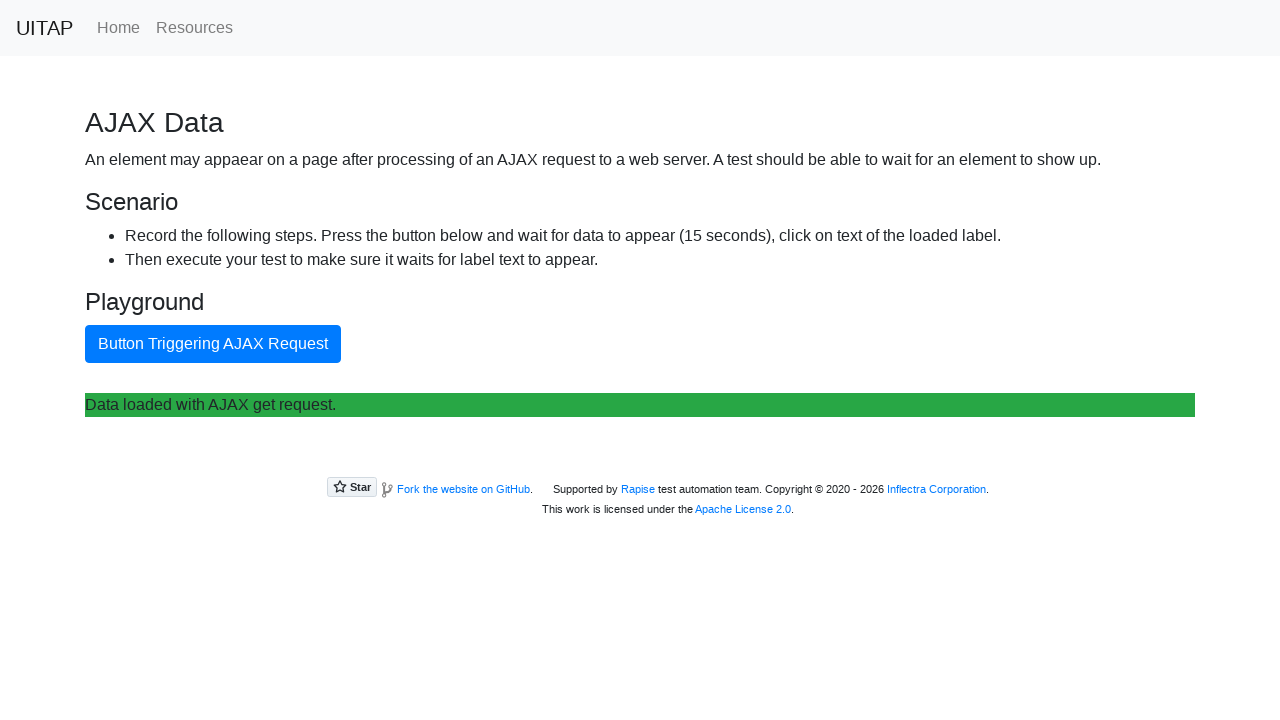

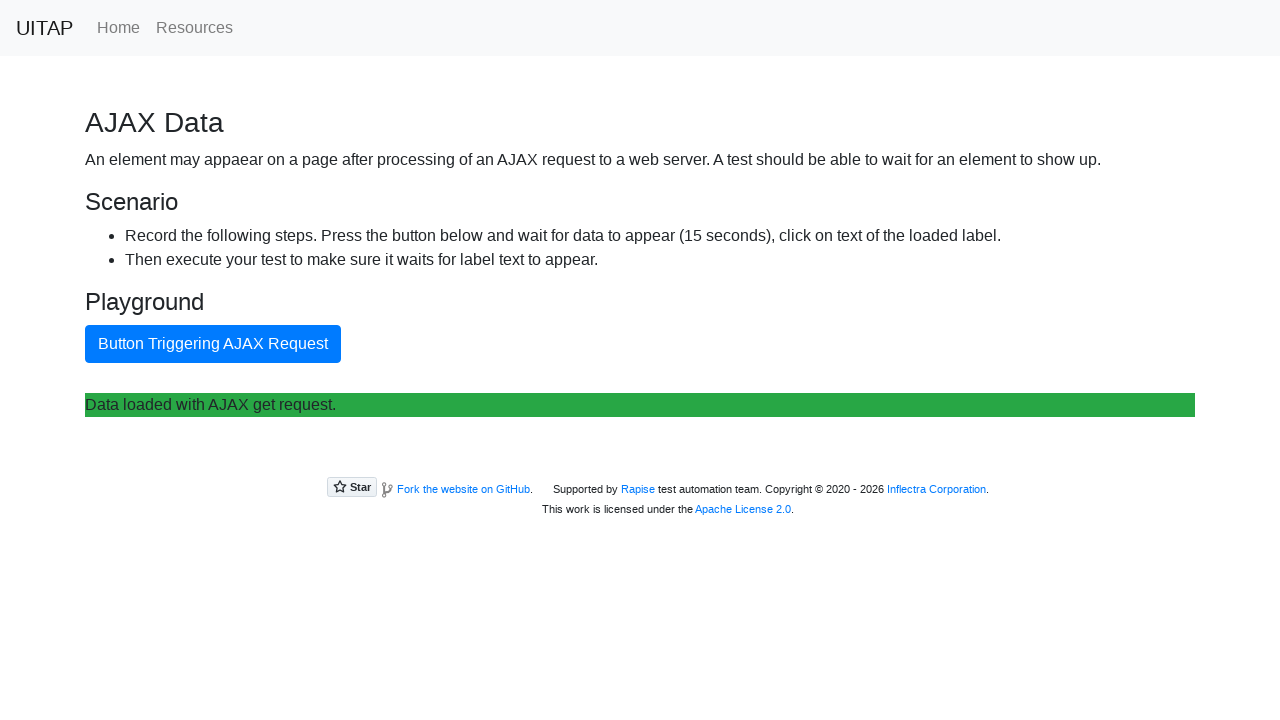